Tests checkbox functionality by checking and unchecking single and multiple checkboxes, verifying their states, and counting the total number of checkboxes on the page.

Starting URL: https://testautomationpractice.blogspot.com/

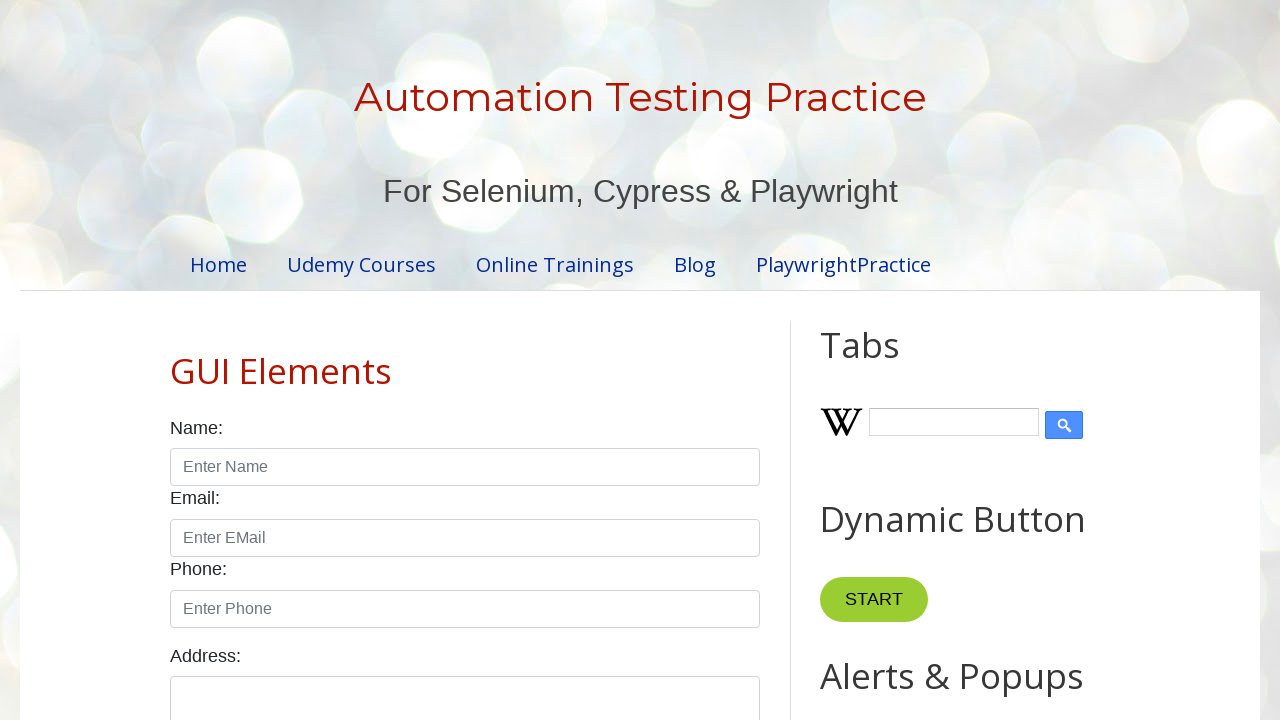

Checked the Sunday checkbox at (176, 360) on #sunday
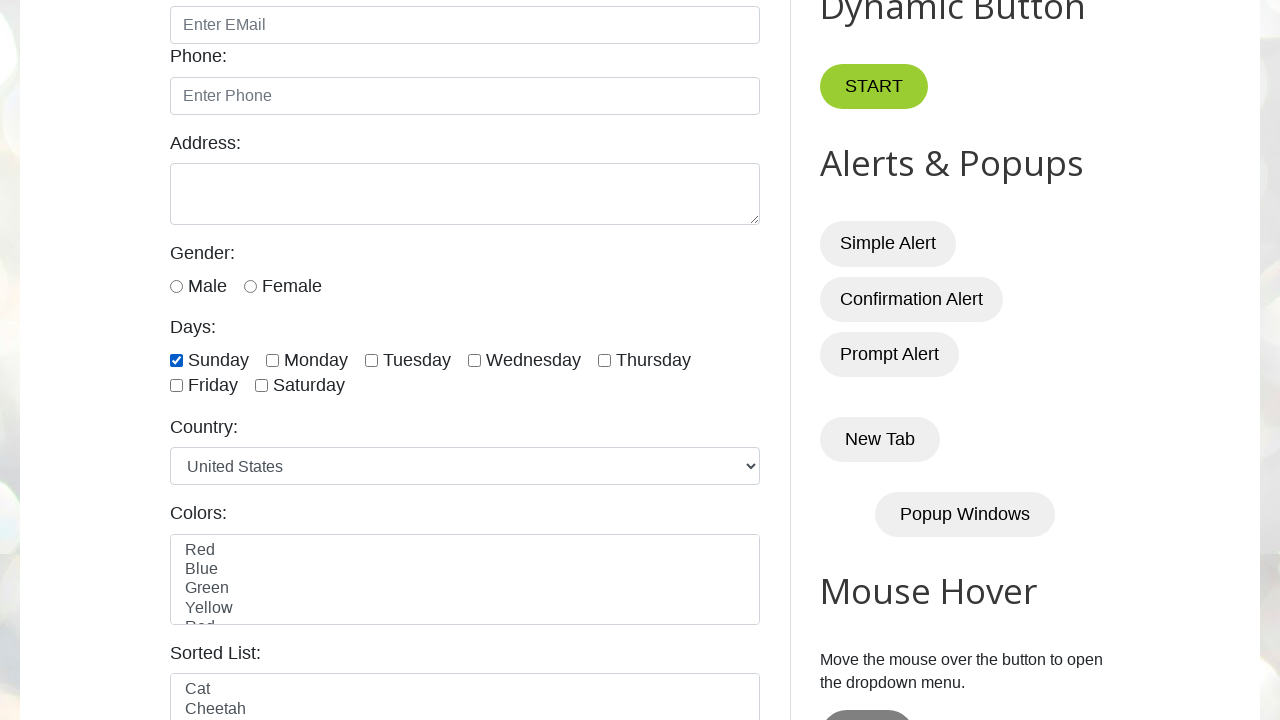

Verified Sunday checkbox is checked
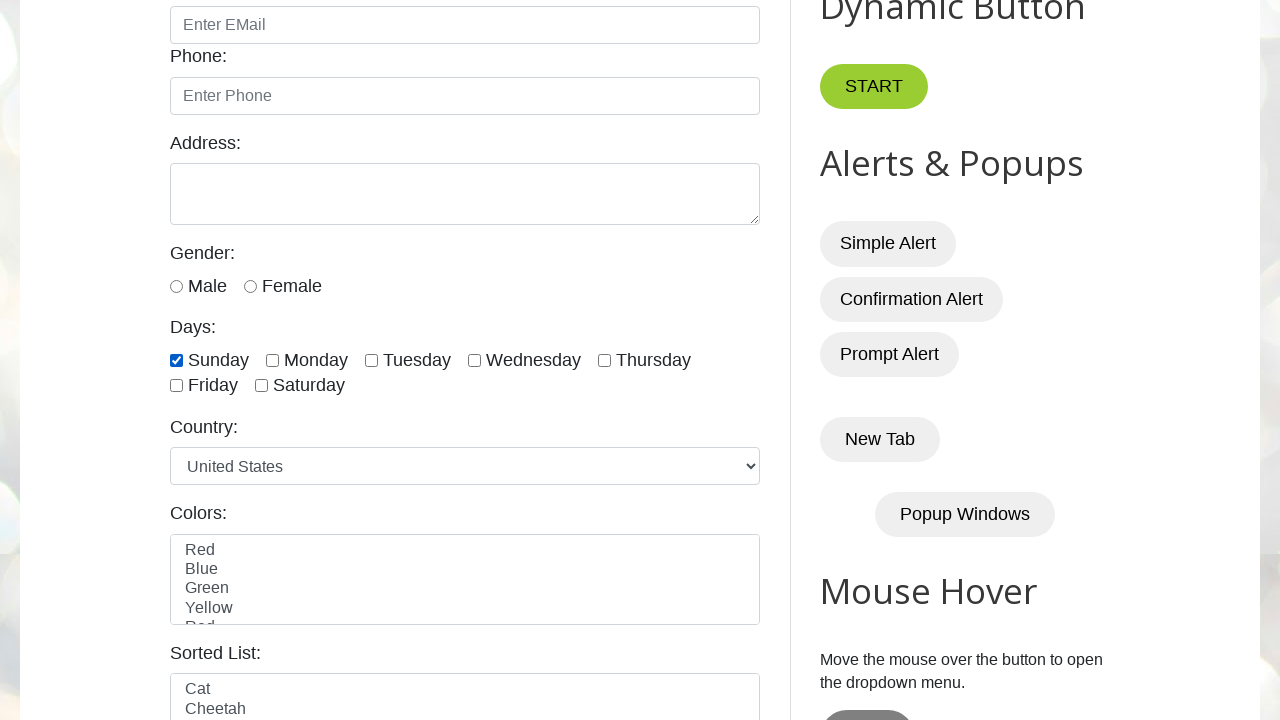

Unchecked the Sunday checkbox at (176, 360) on #sunday
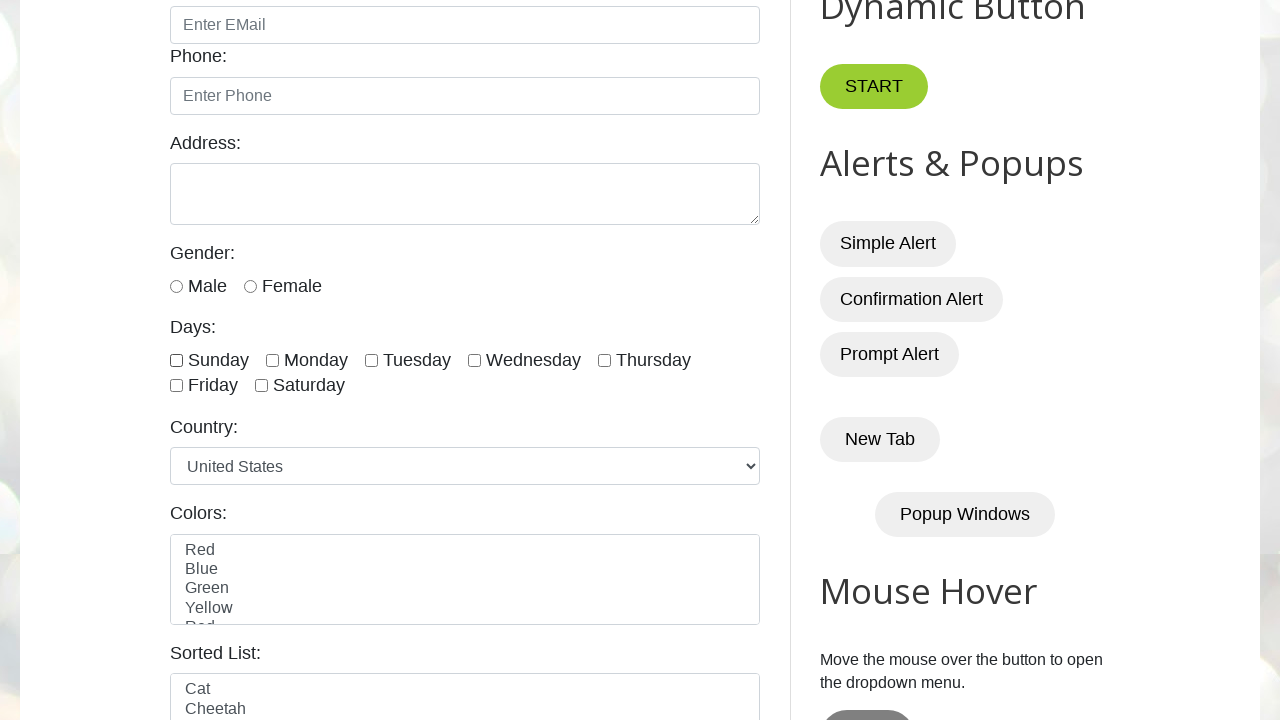

Verified Sunday checkbox is unchecked
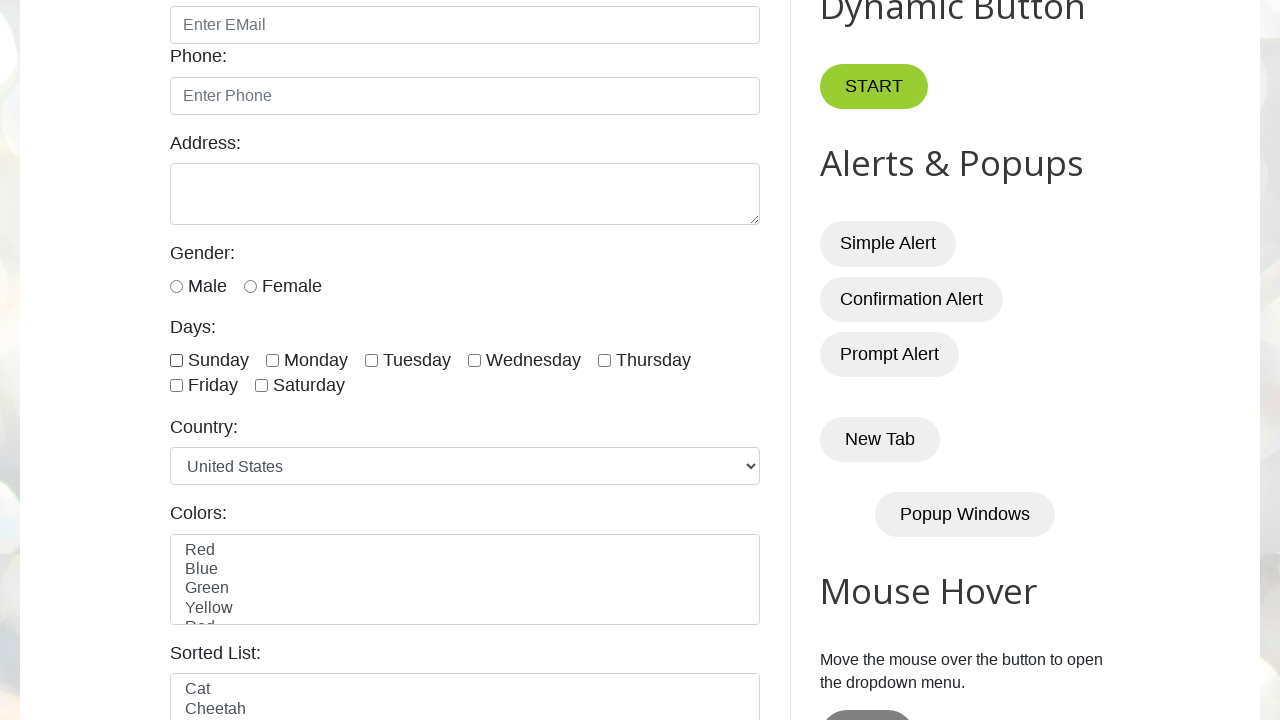

Checked the monday checkbox at (272, 360) on #monday
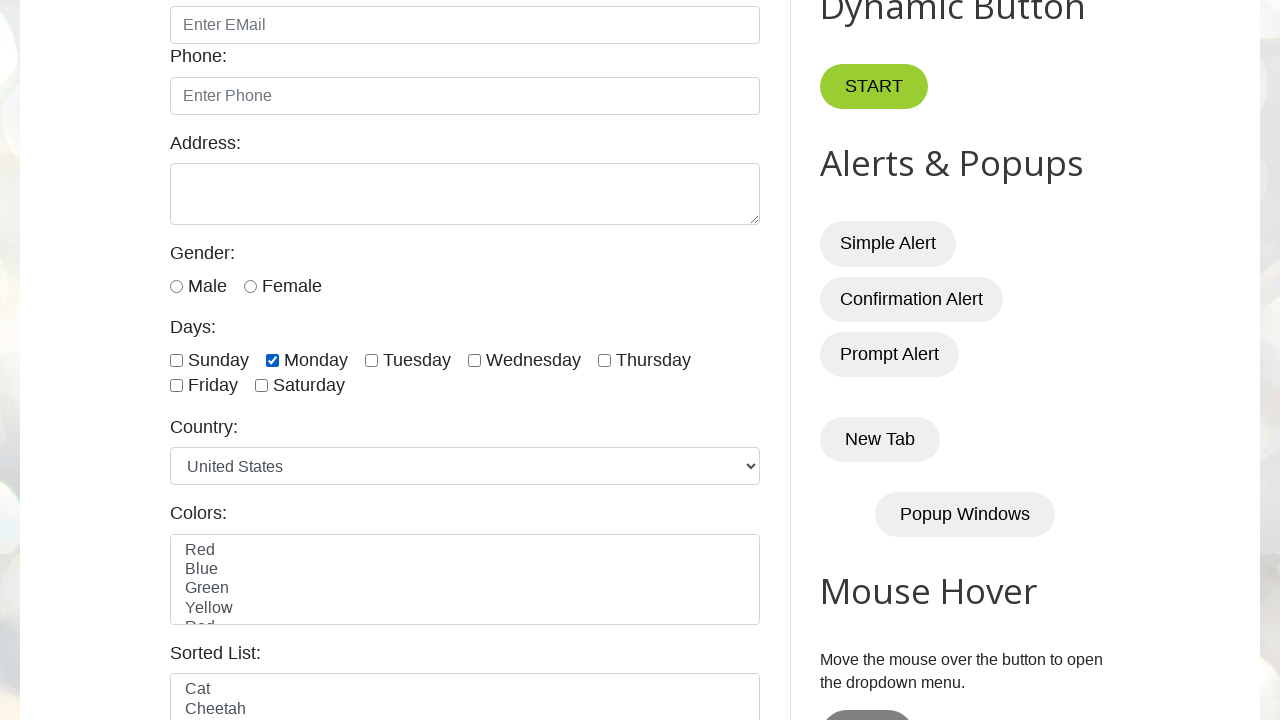

Verified monday checkbox is checked
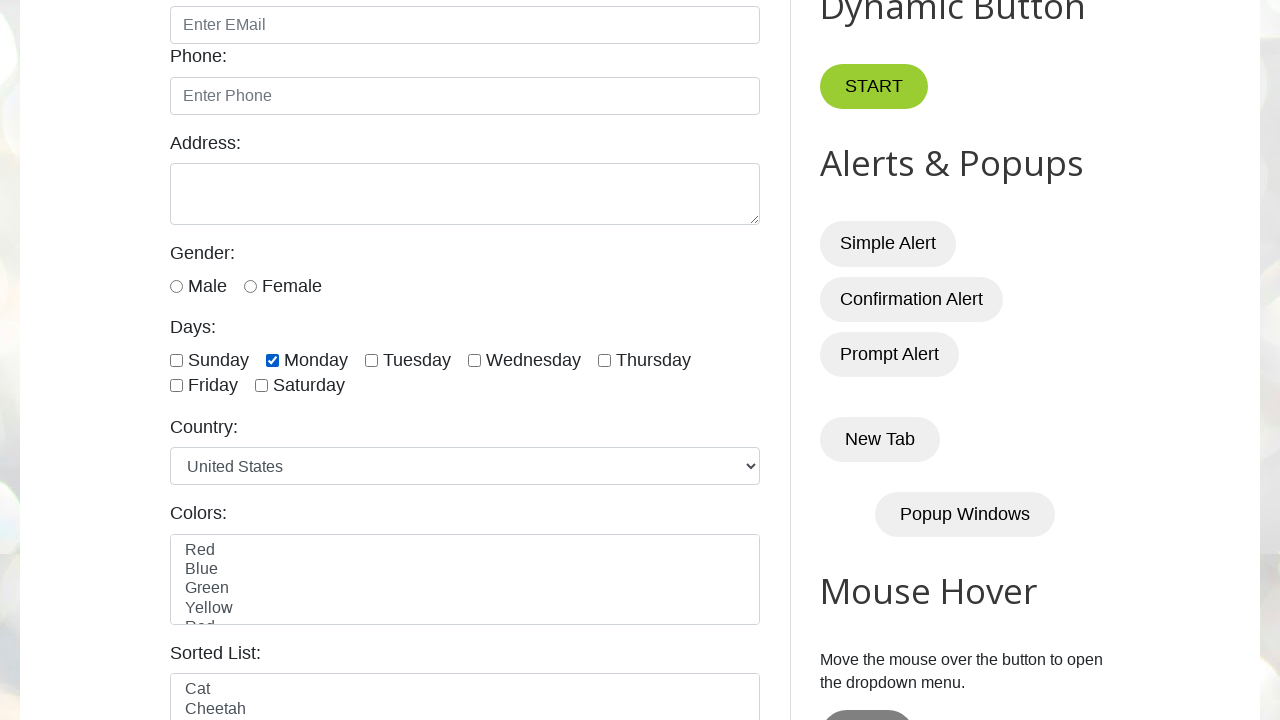

Checked the tuesday checkbox at (372, 360) on #tuesday
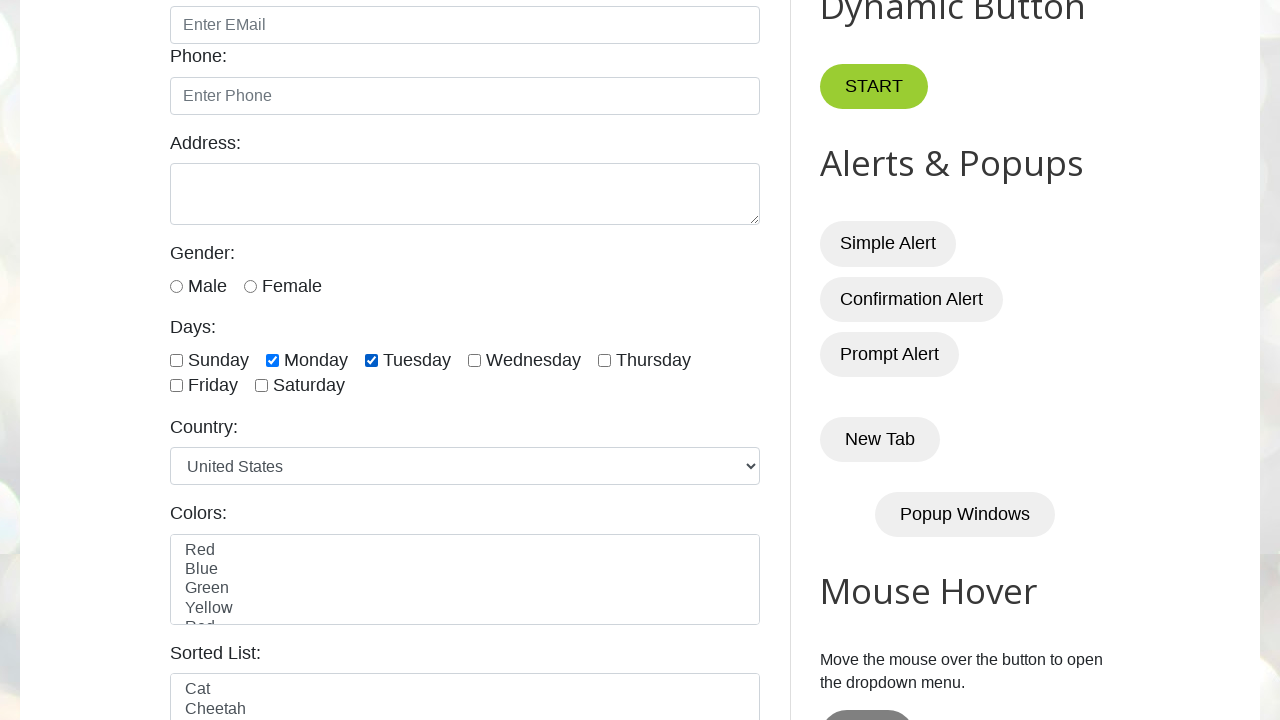

Verified tuesday checkbox is checked
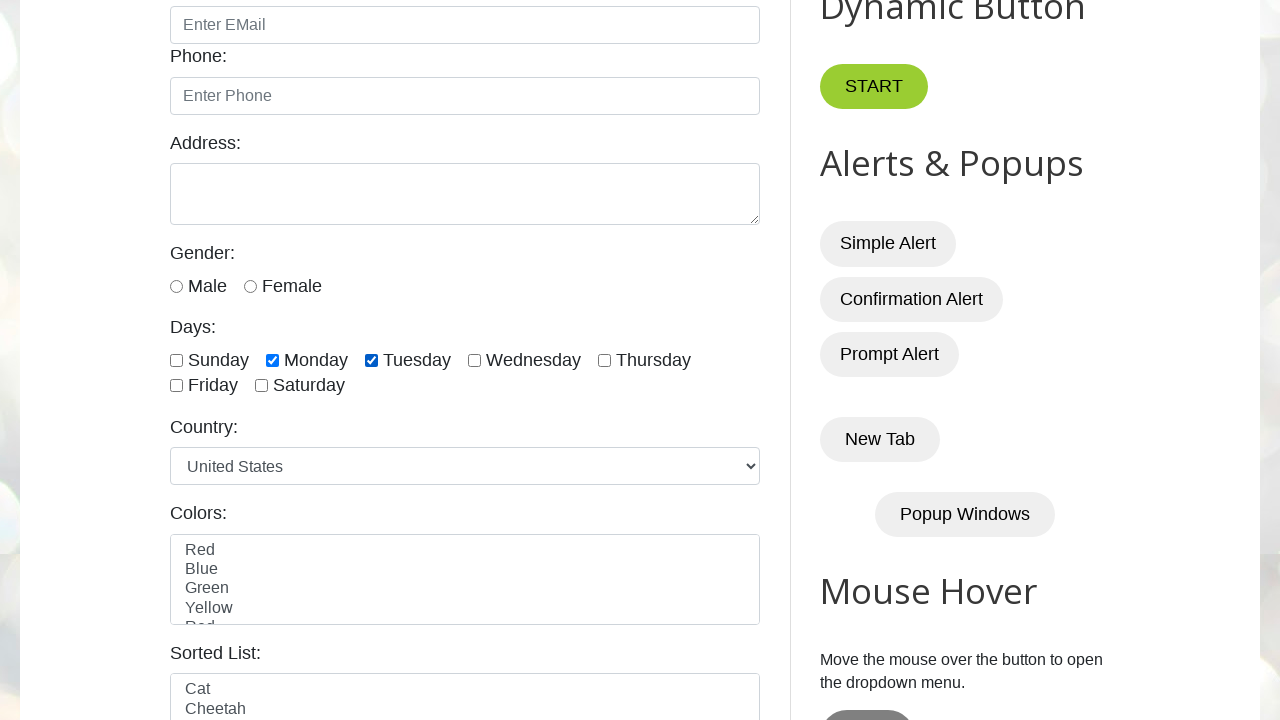

Checked the wednesday checkbox at (474, 360) on #wednesday
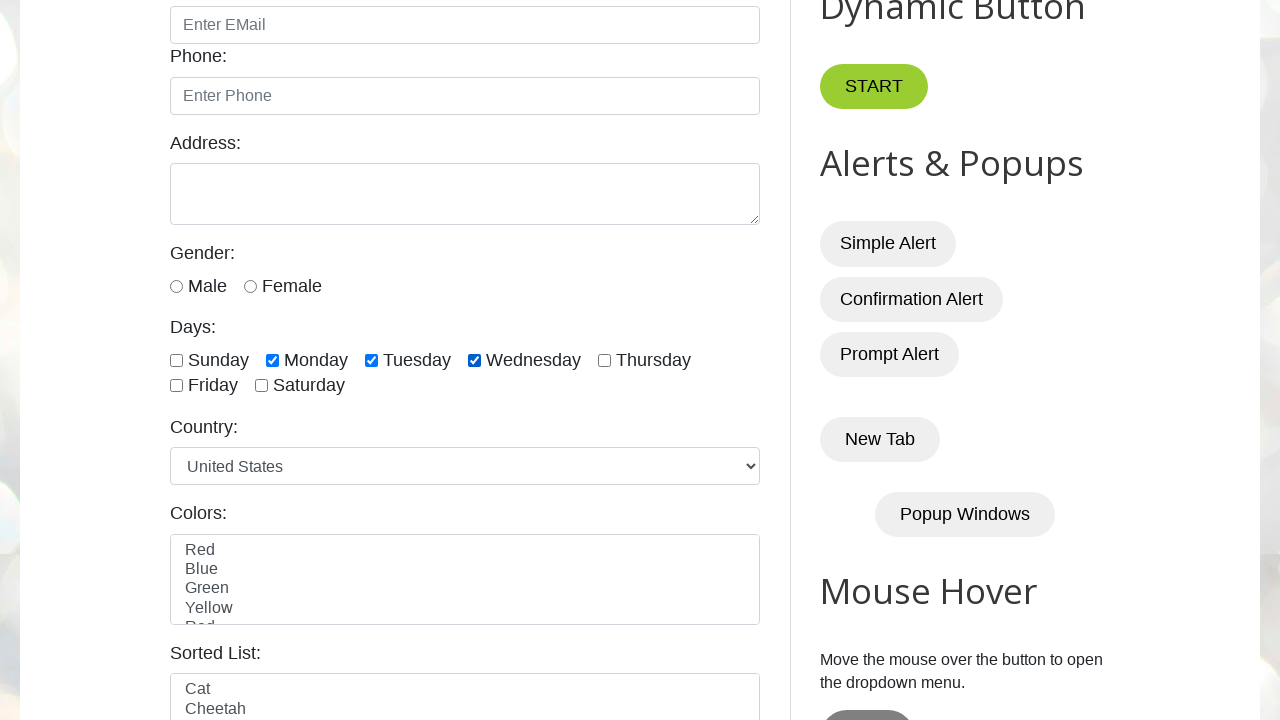

Verified wednesday checkbox is checked
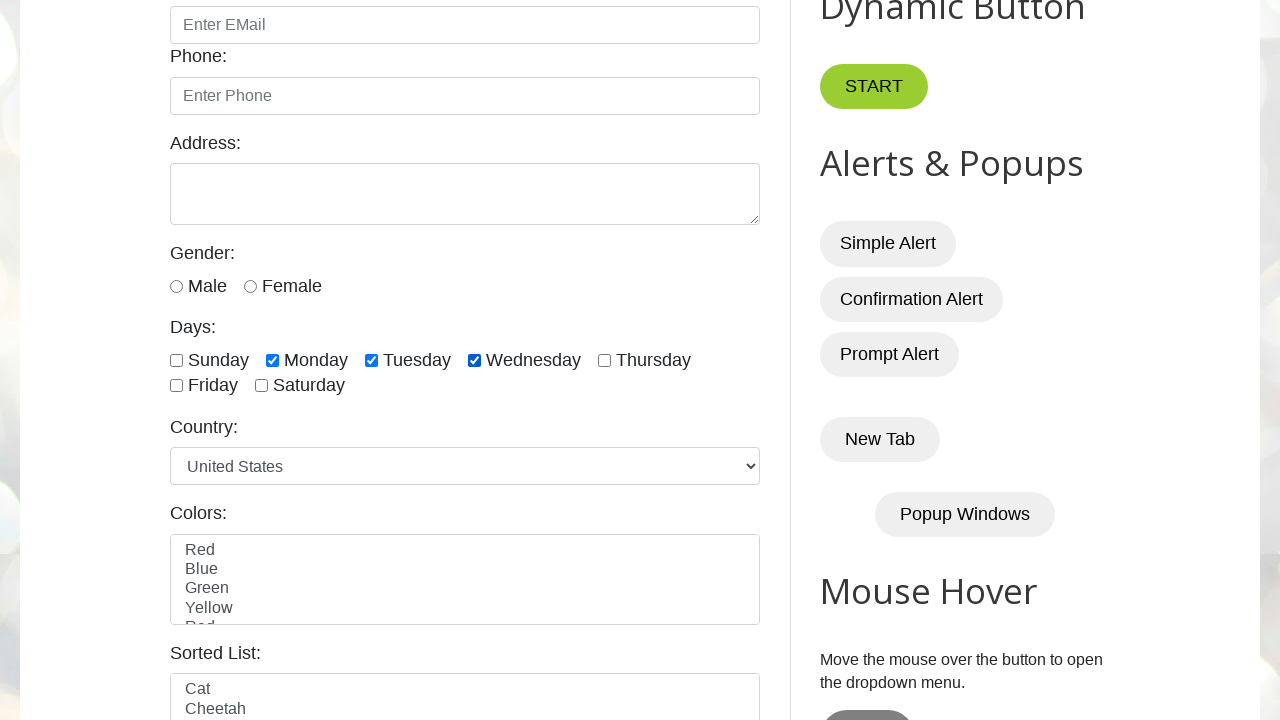

Checked the thursday checkbox at (604, 360) on #thursday
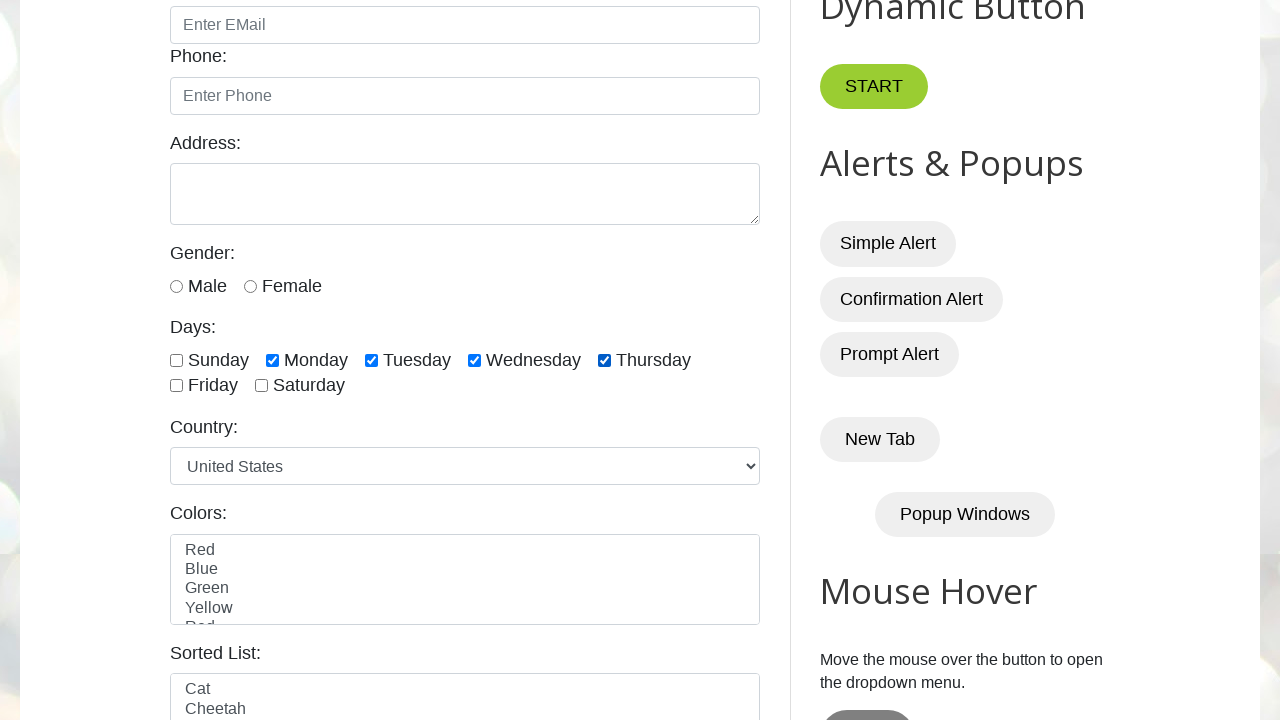

Verified thursday checkbox is checked
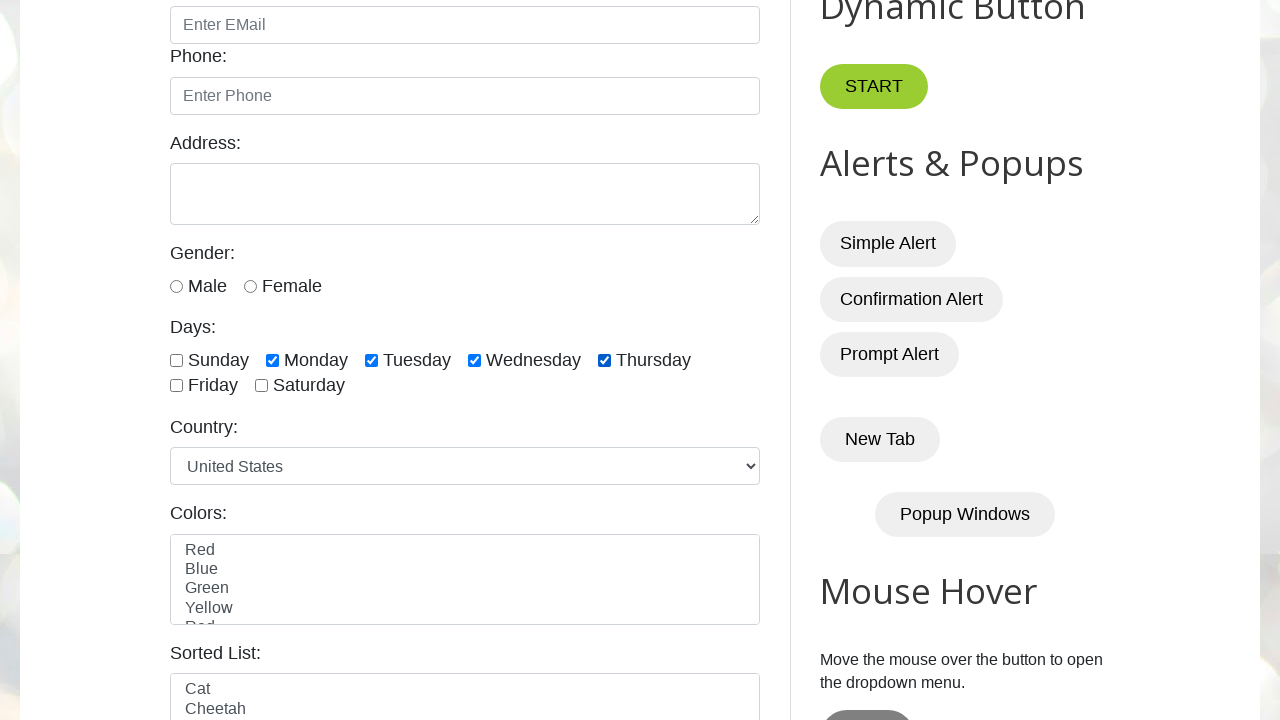

Checked the friday checkbox at (176, 386) on #friday
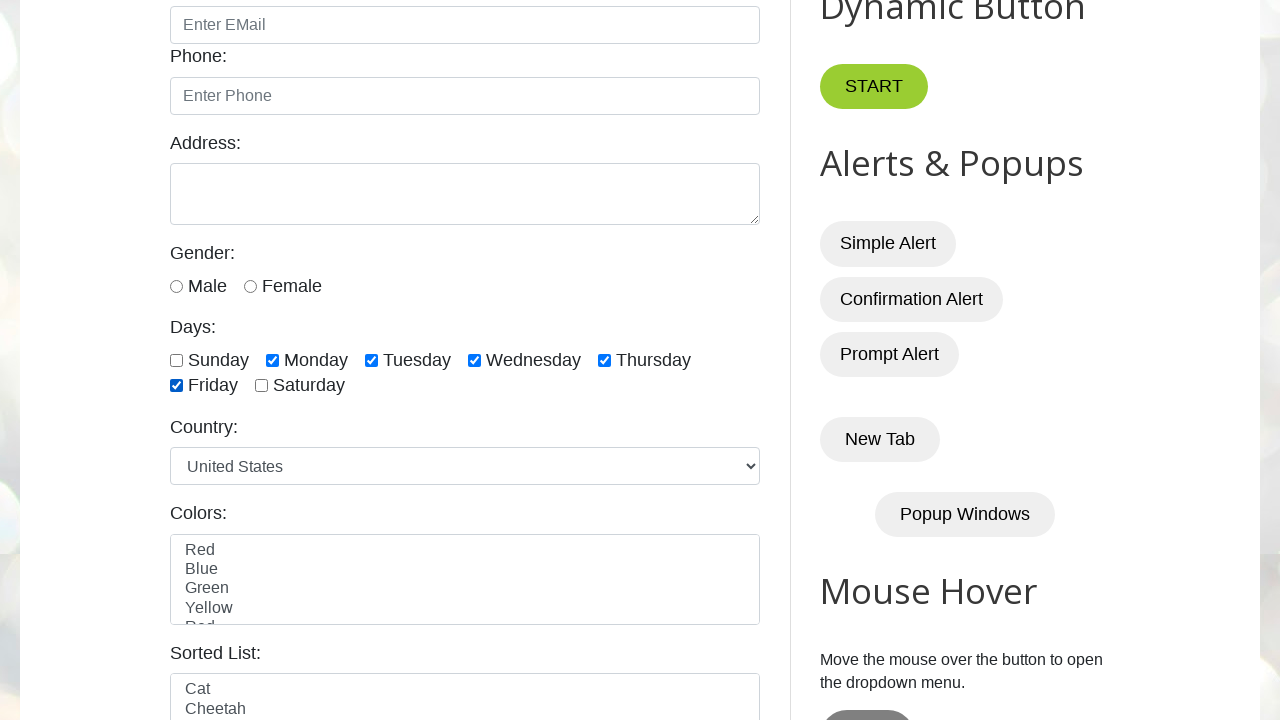

Verified friday checkbox is checked
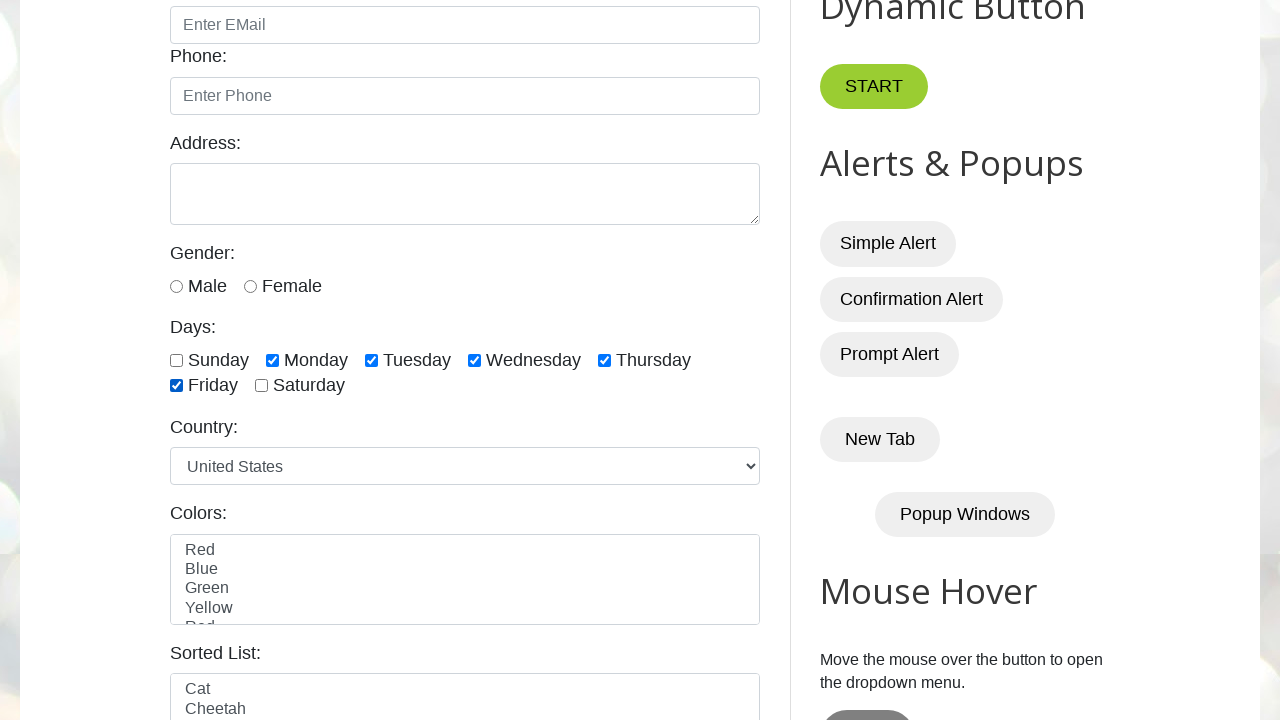

Unchecked the monday checkbox at (272, 360) on #monday
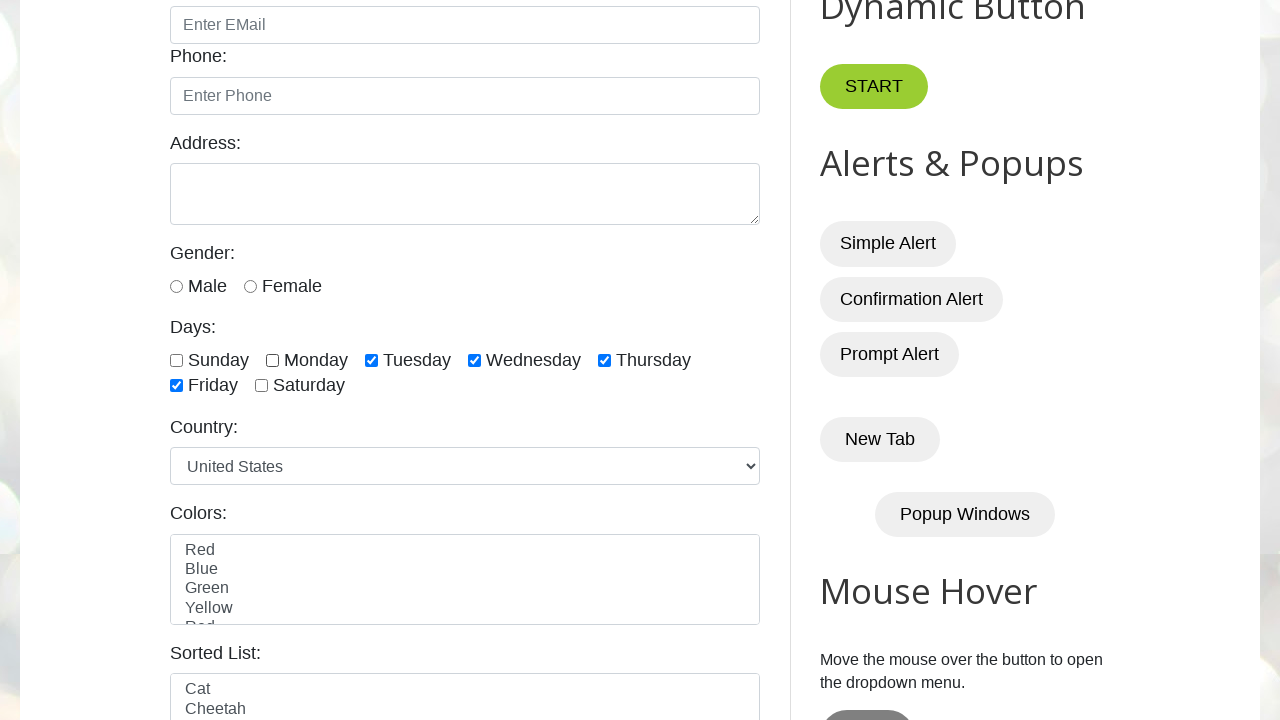

Verified monday checkbox is unchecked
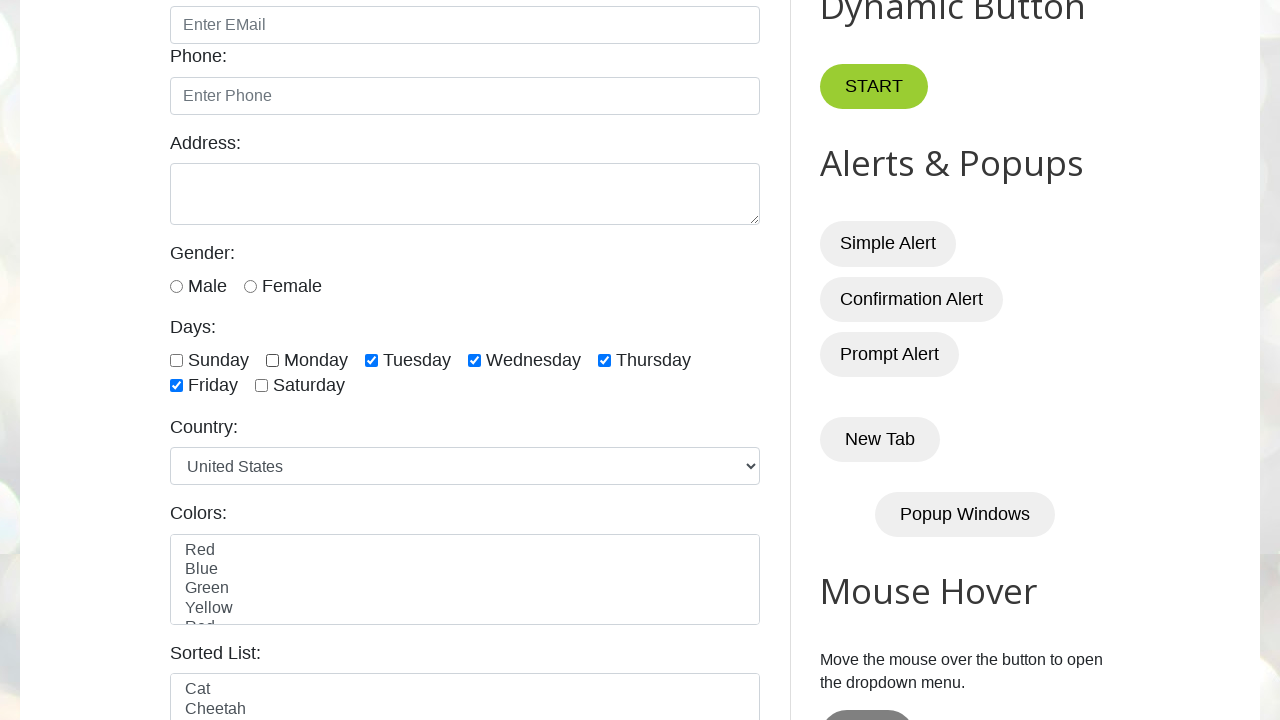

Unchecked the tuesday checkbox at (372, 360) on #tuesday
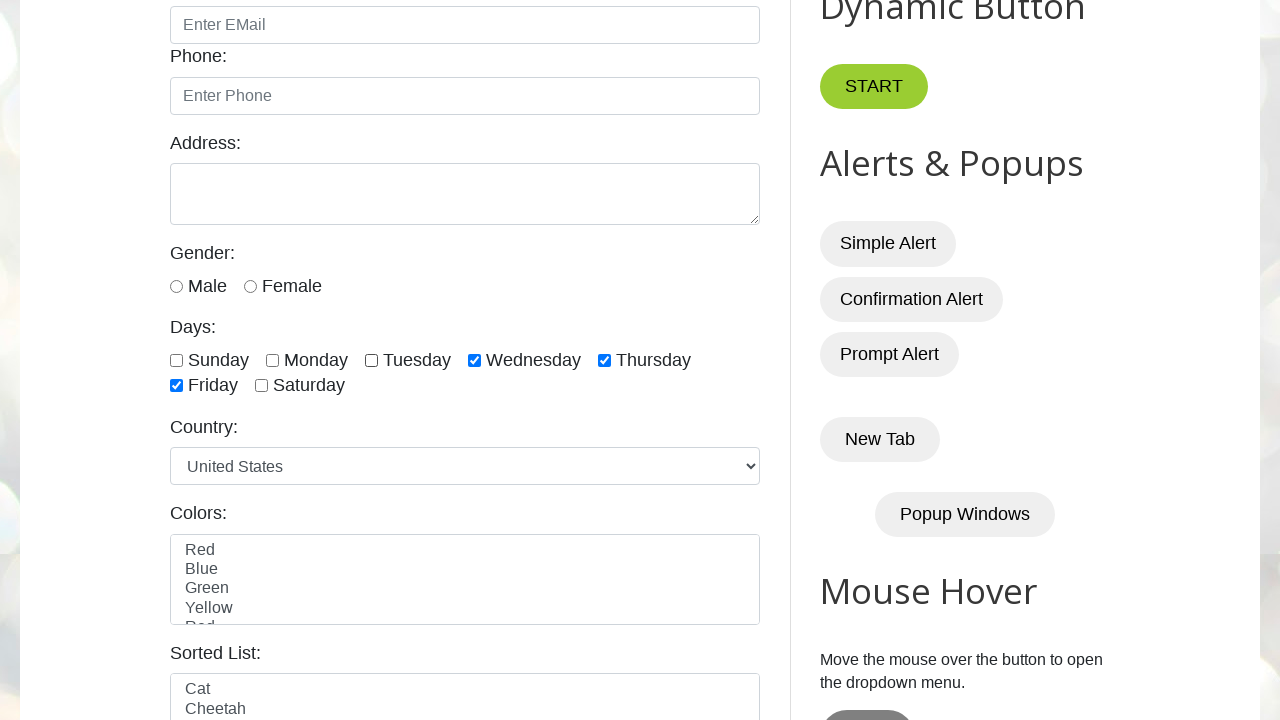

Verified tuesday checkbox is unchecked
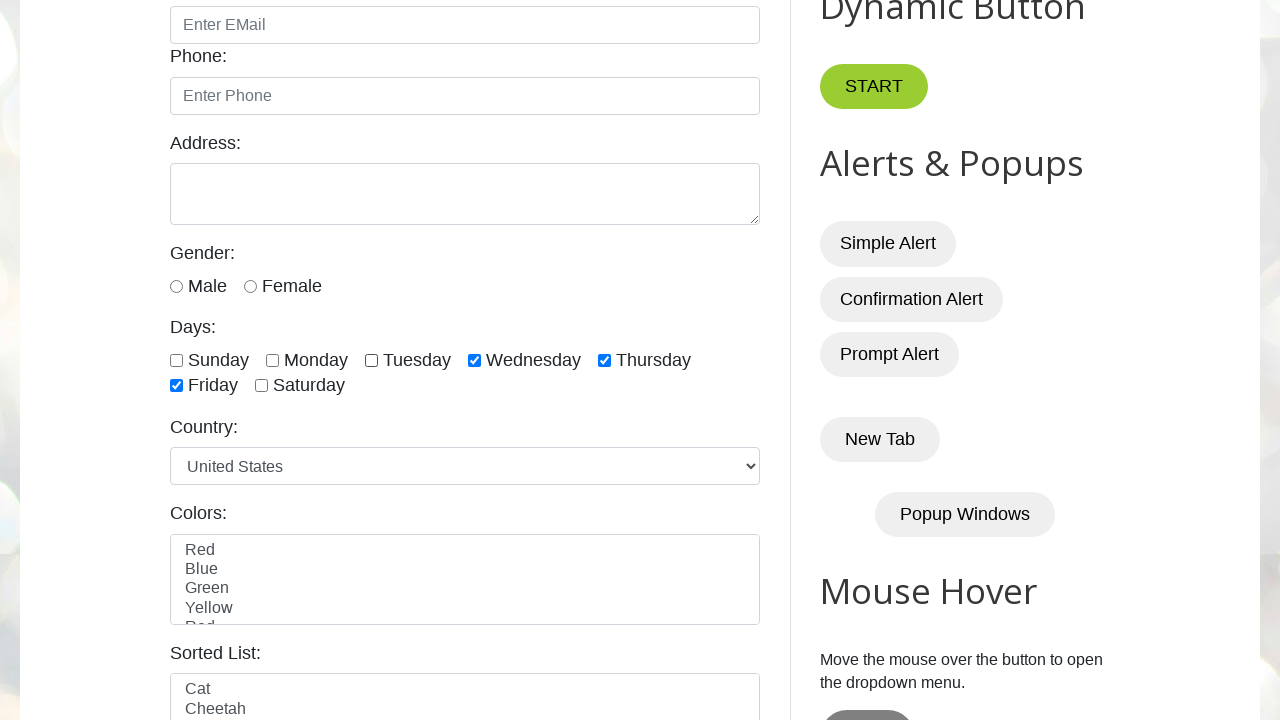

Unchecked the wednesday checkbox at (474, 360) on #wednesday
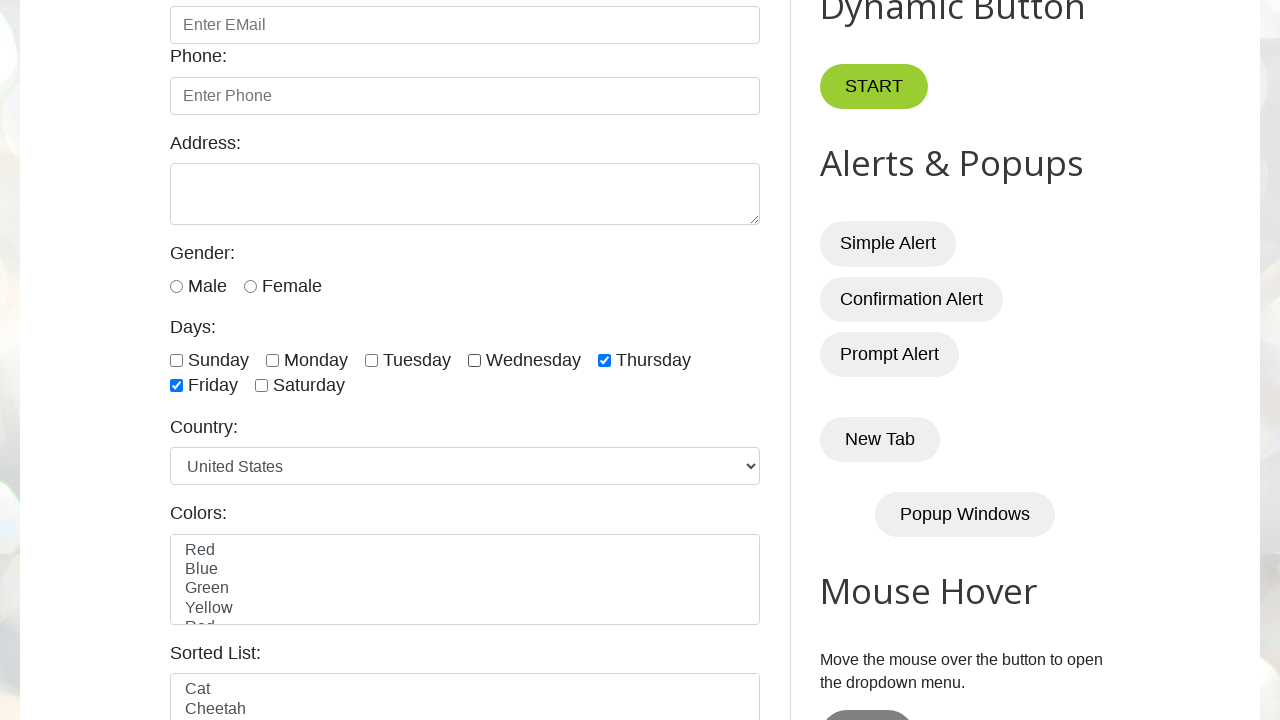

Verified wednesday checkbox is unchecked
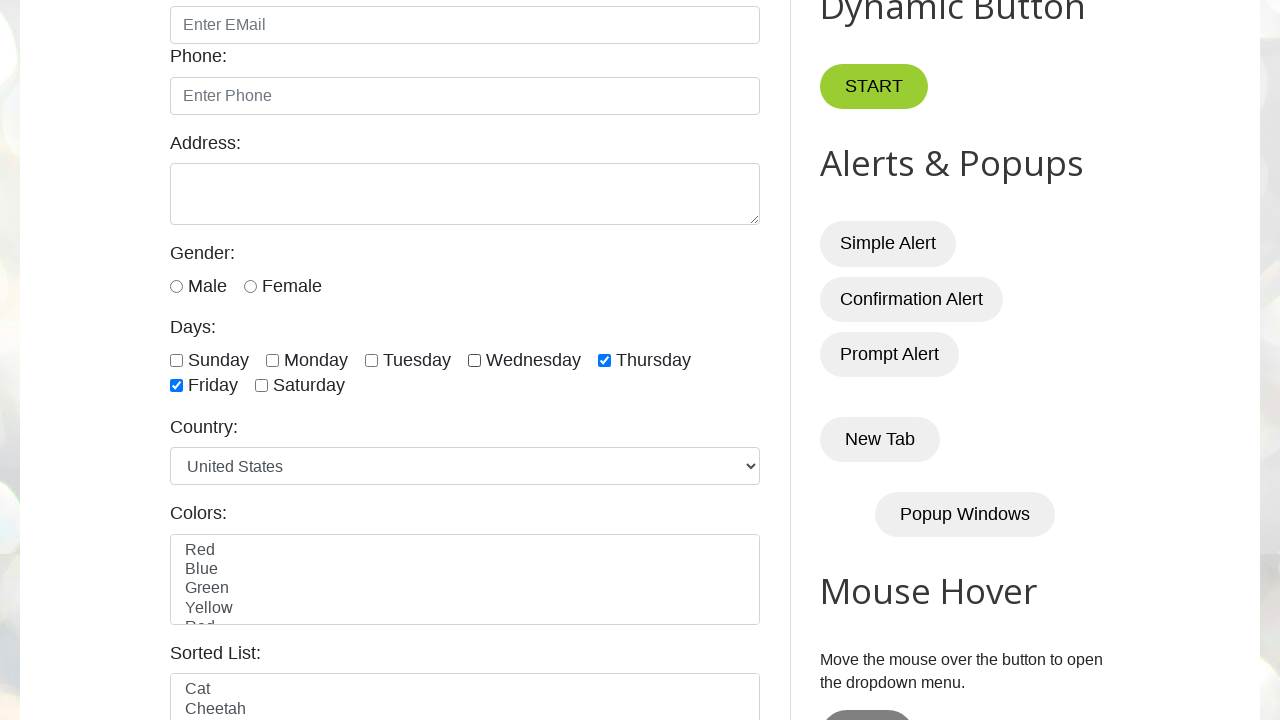

Unchecked the thursday checkbox at (604, 360) on #thursday
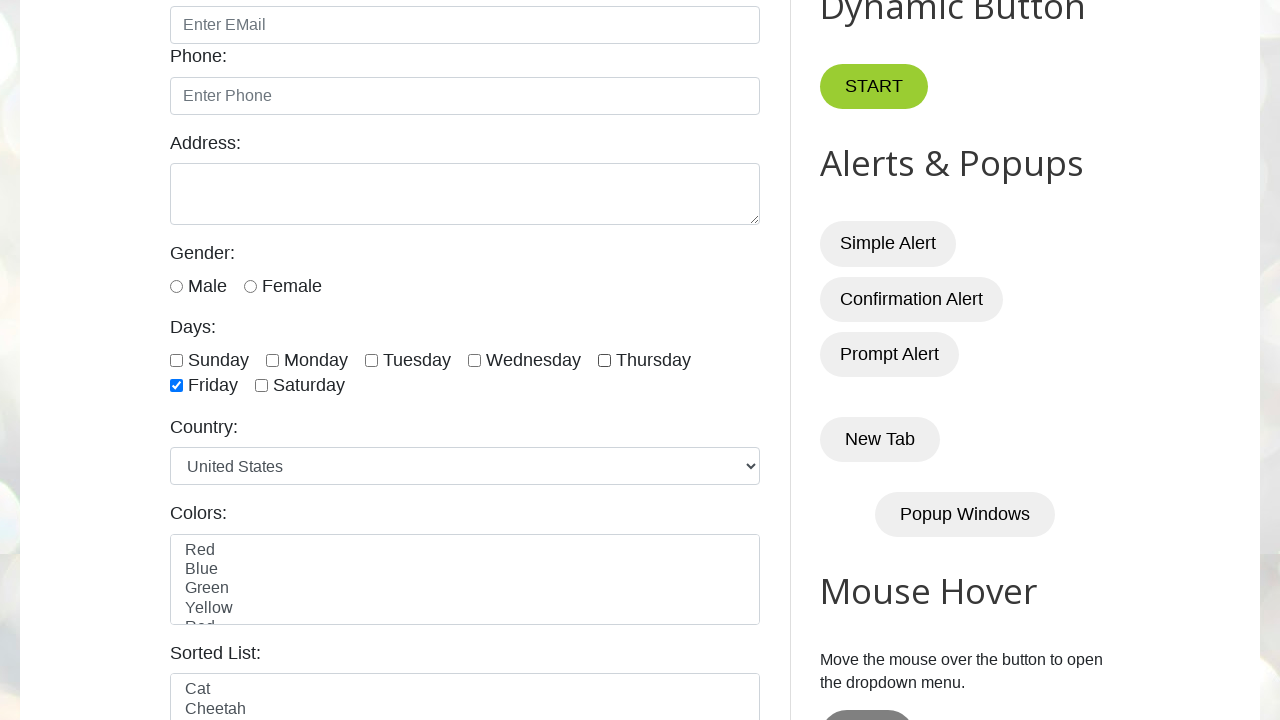

Verified thursday checkbox is unchecked
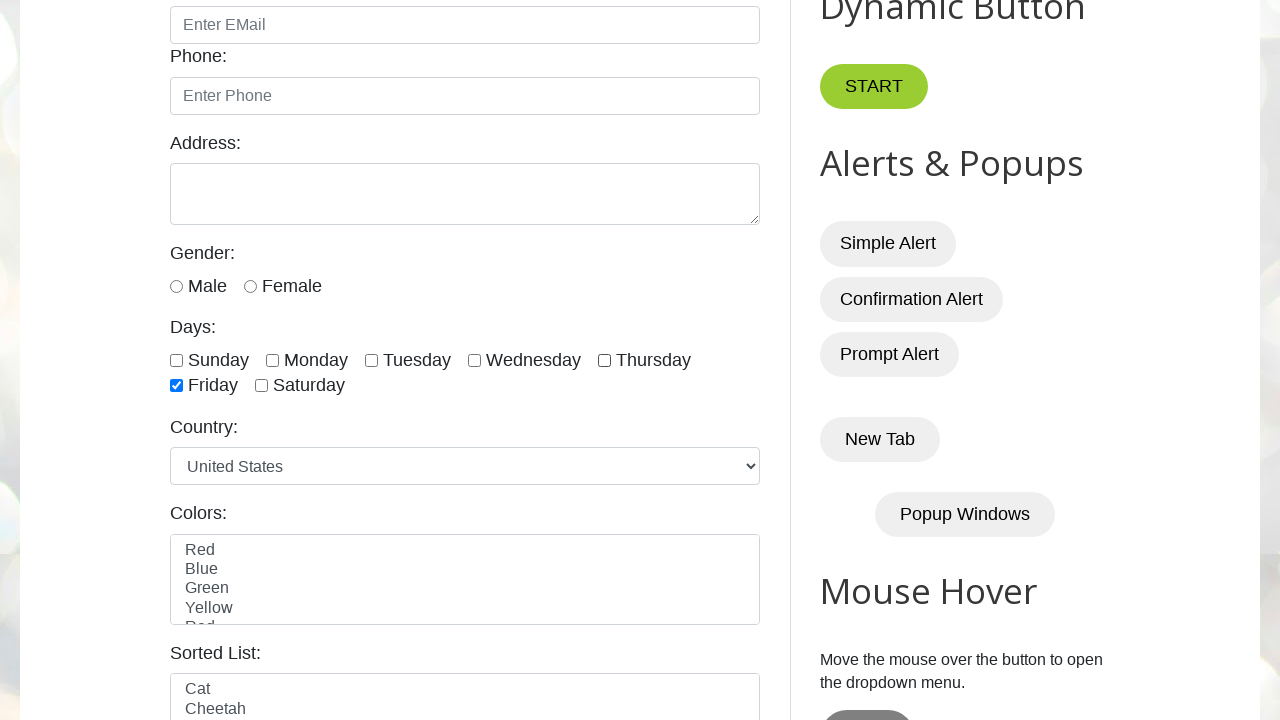

Unchecked the friday checkbox at (176, 386) on #friday
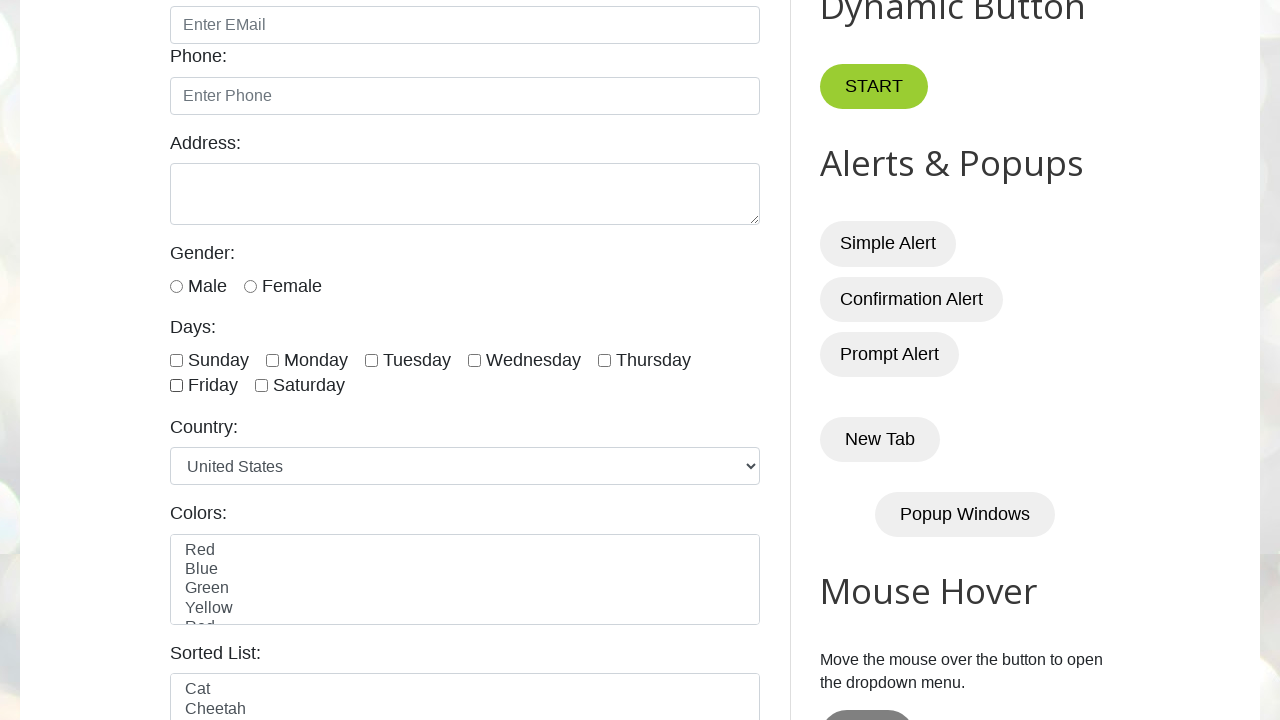

Verified friday checkbox is unchecked
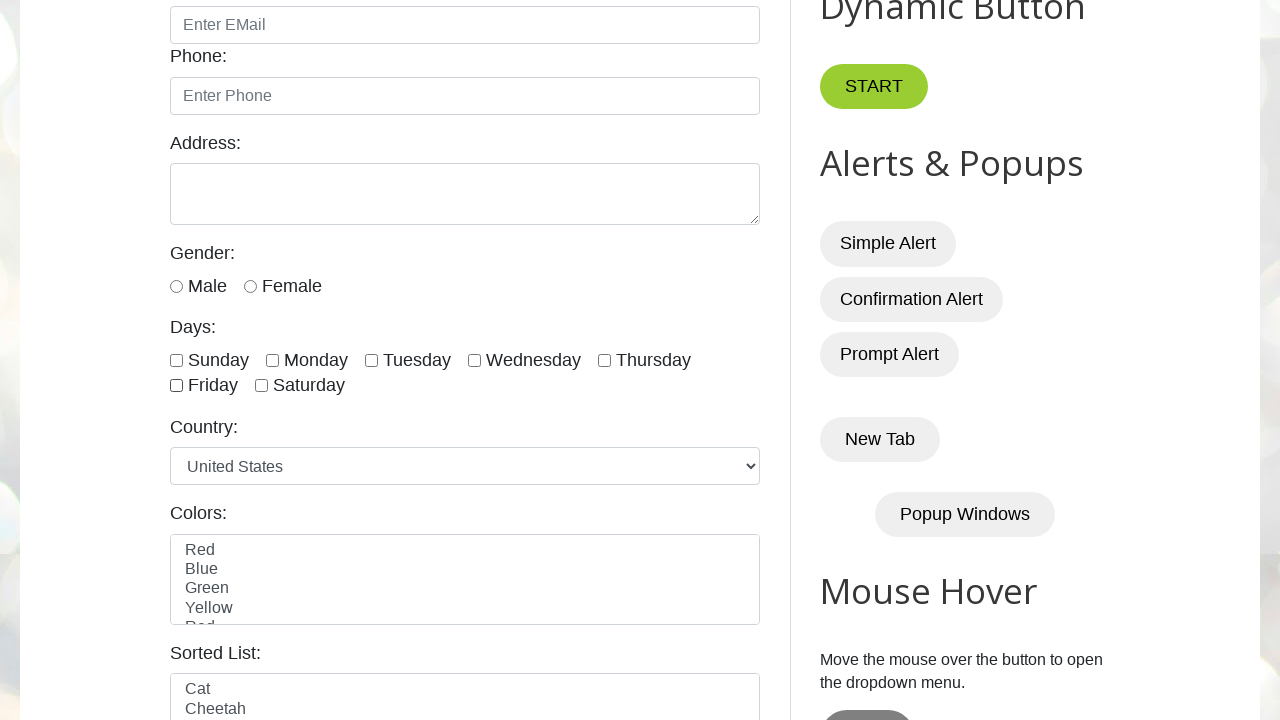

Confirmed monday checkbox remains unchecked
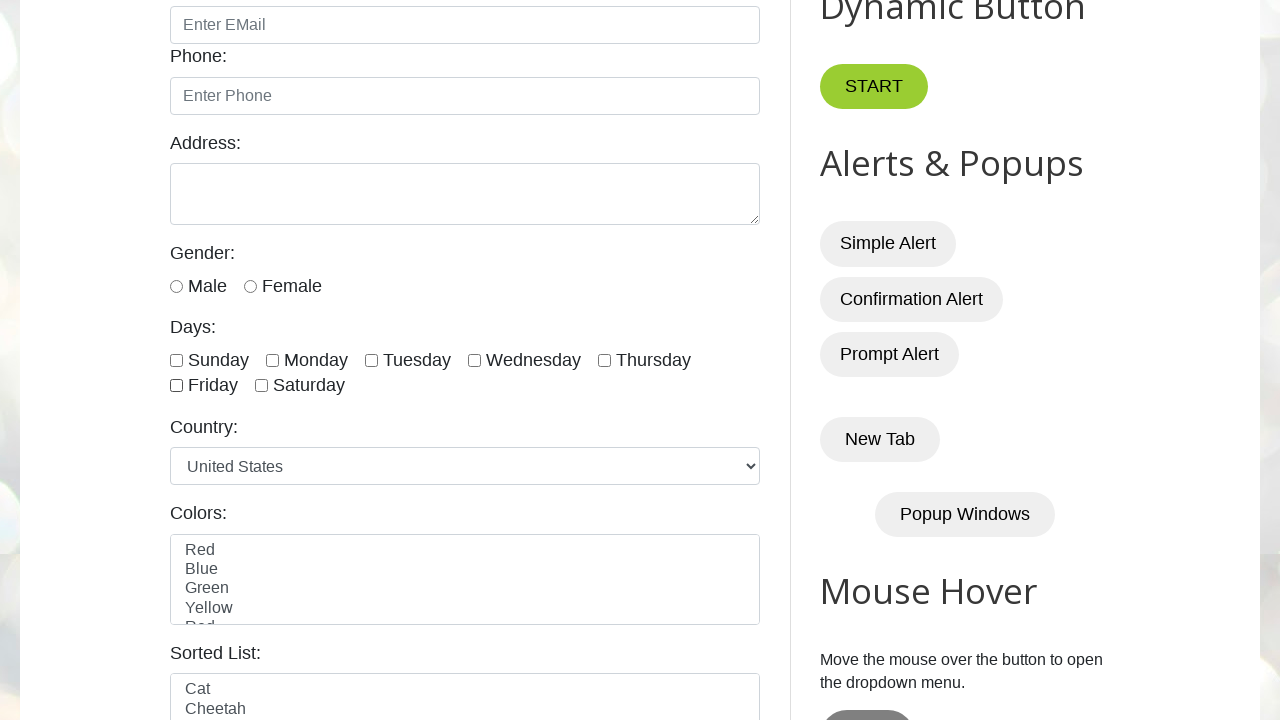

Confirmed tuesday checkbox remains unchecked
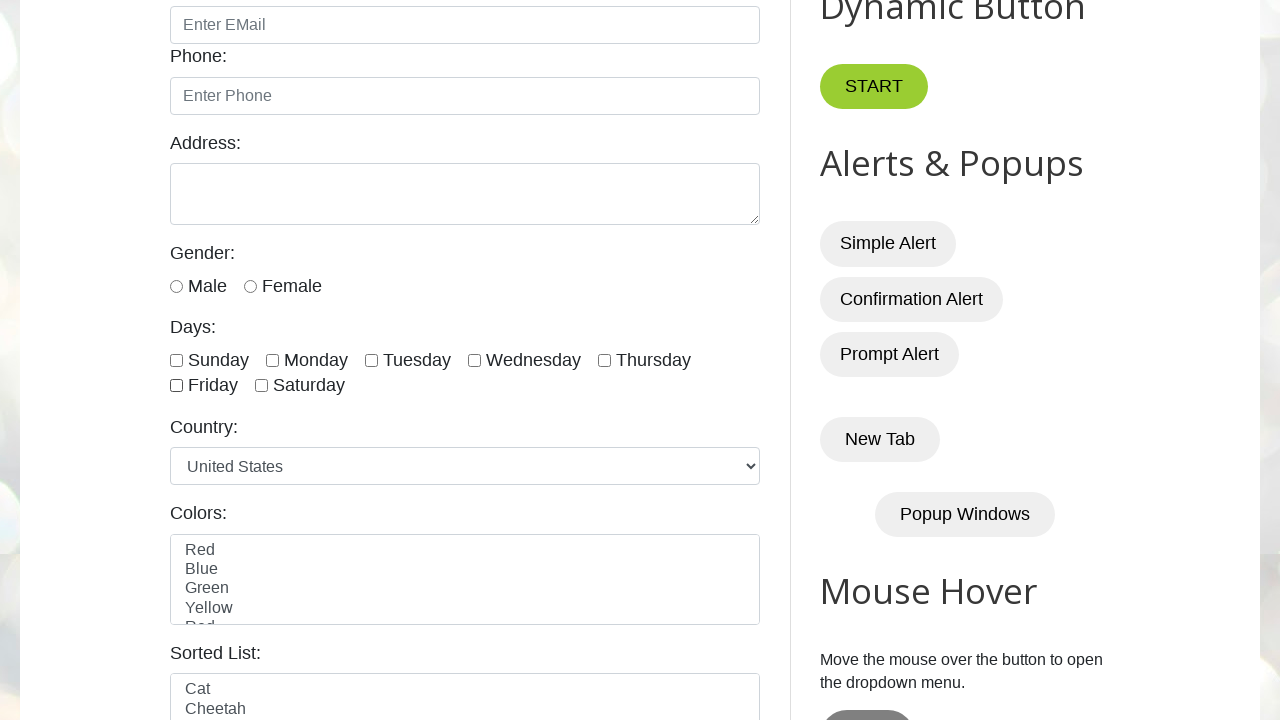

Confirmed wednesday checkbox remains unchecked
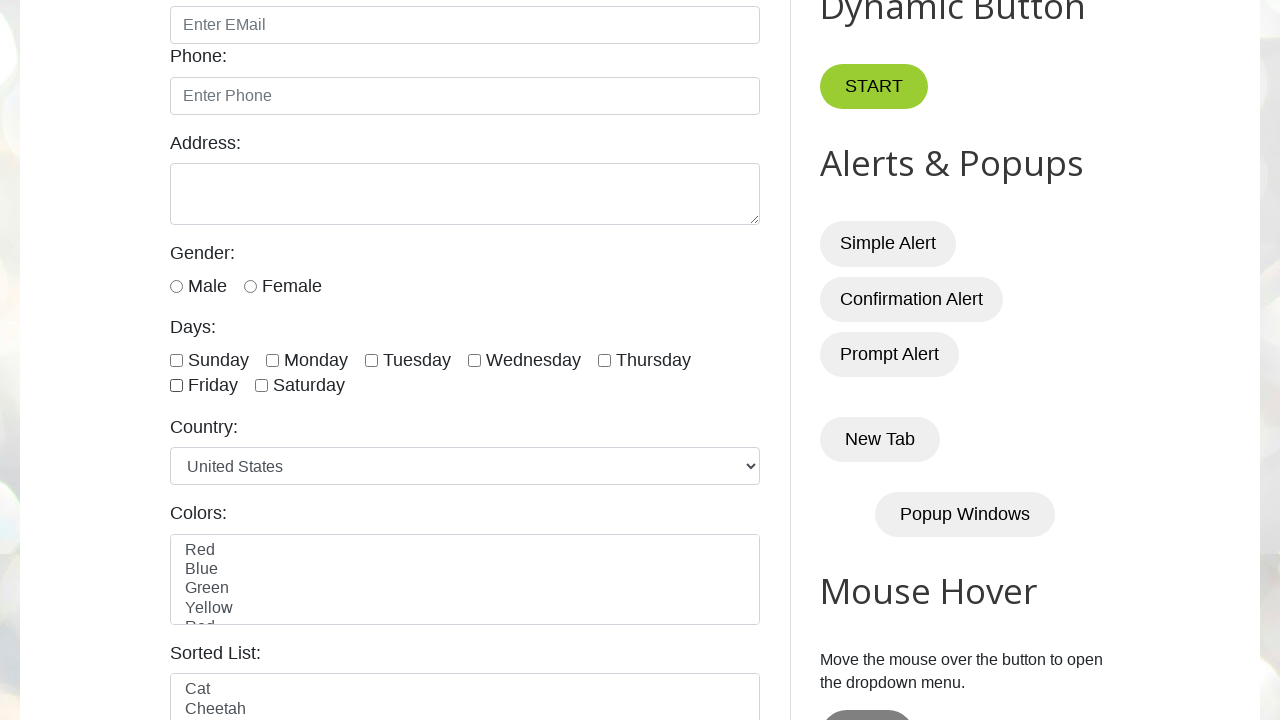

Confirmed thursday checkbox remains unchecked
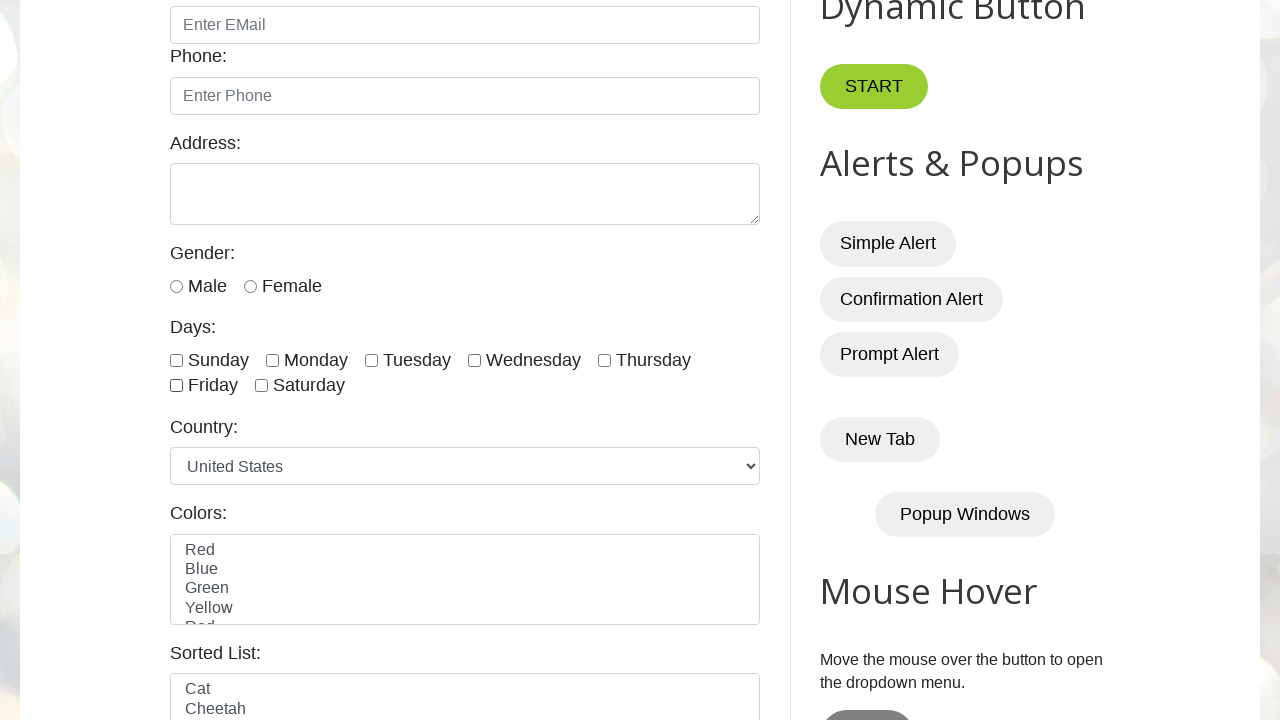

Confirmed friday checkbox remains unchecked
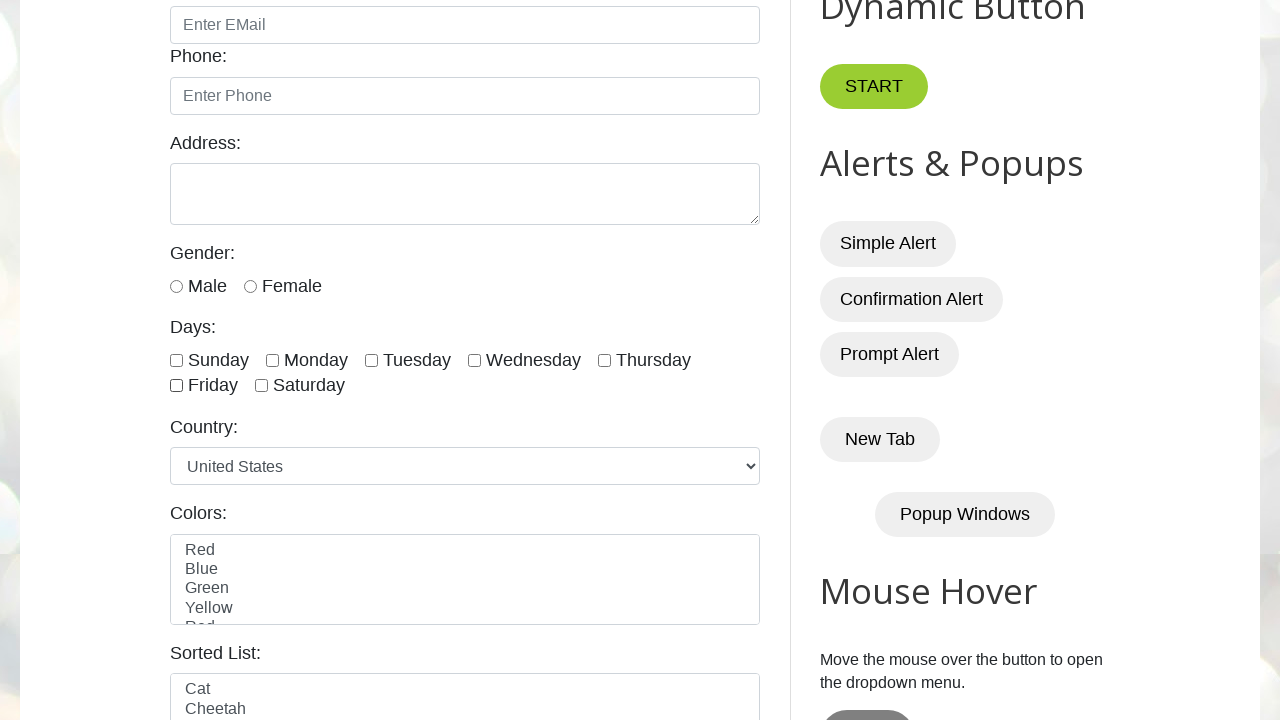

Counted total checkboxes on page: 7
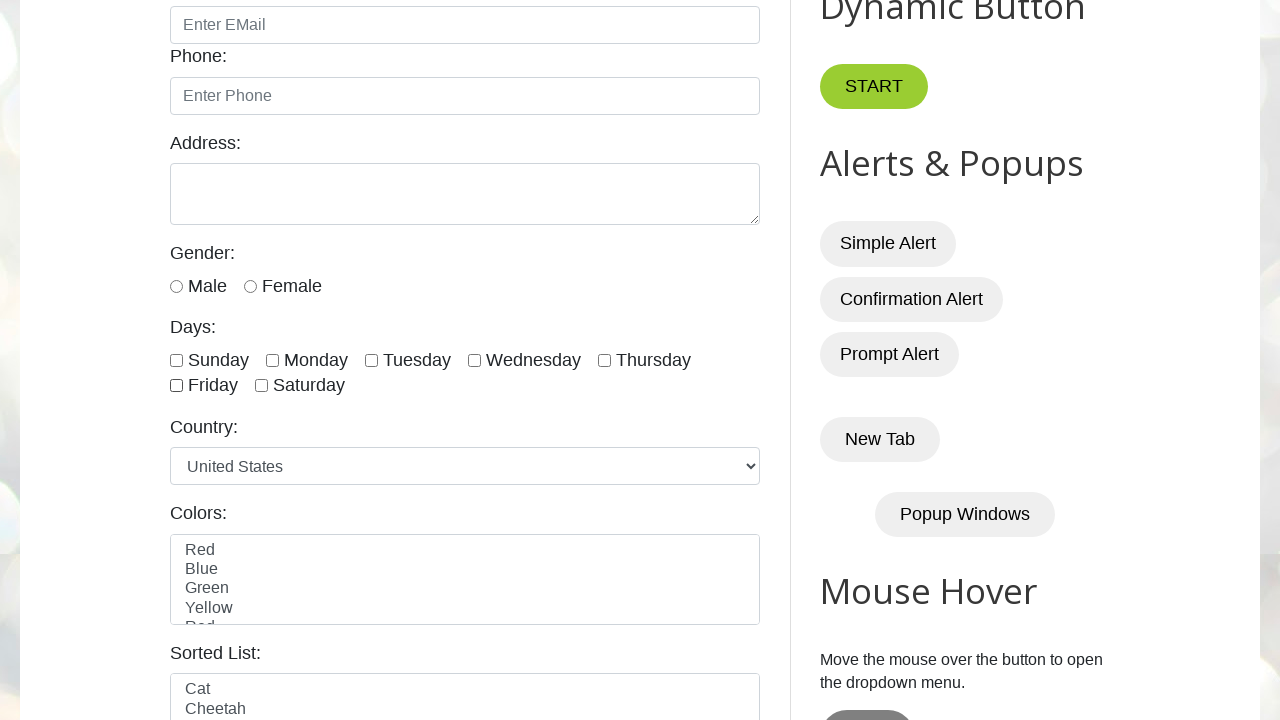

Retrieved all checkbox label names
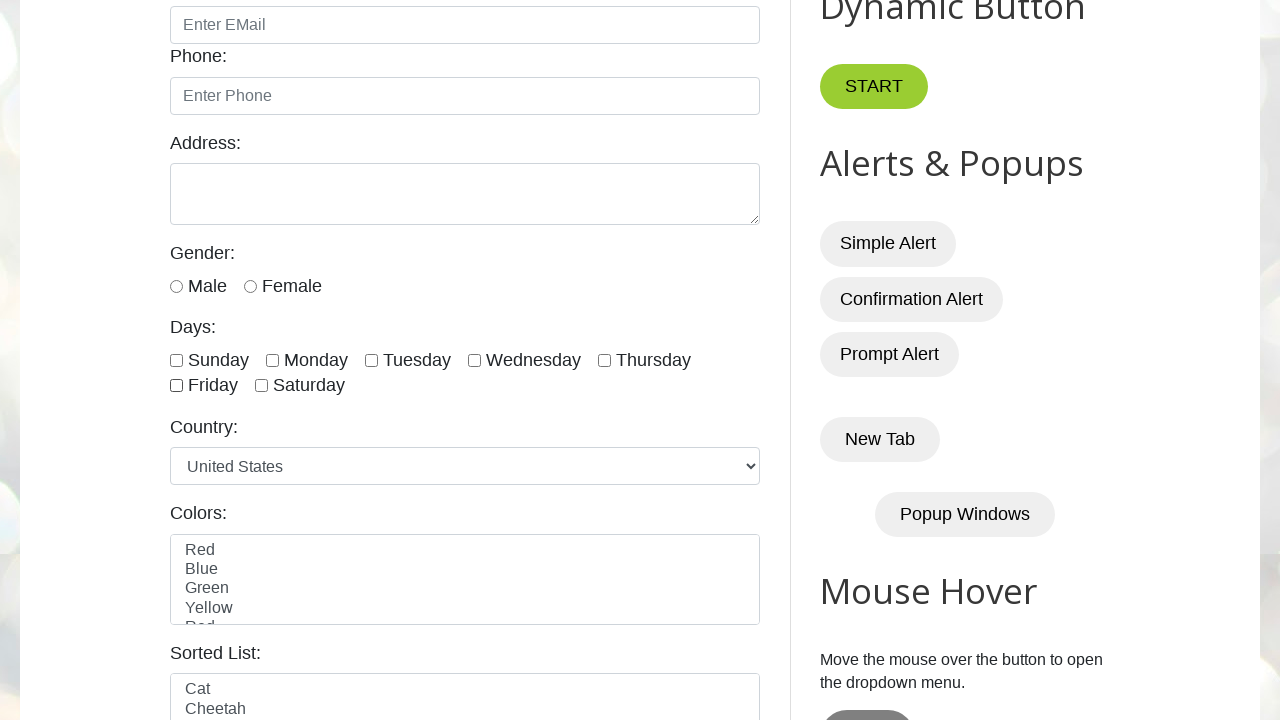

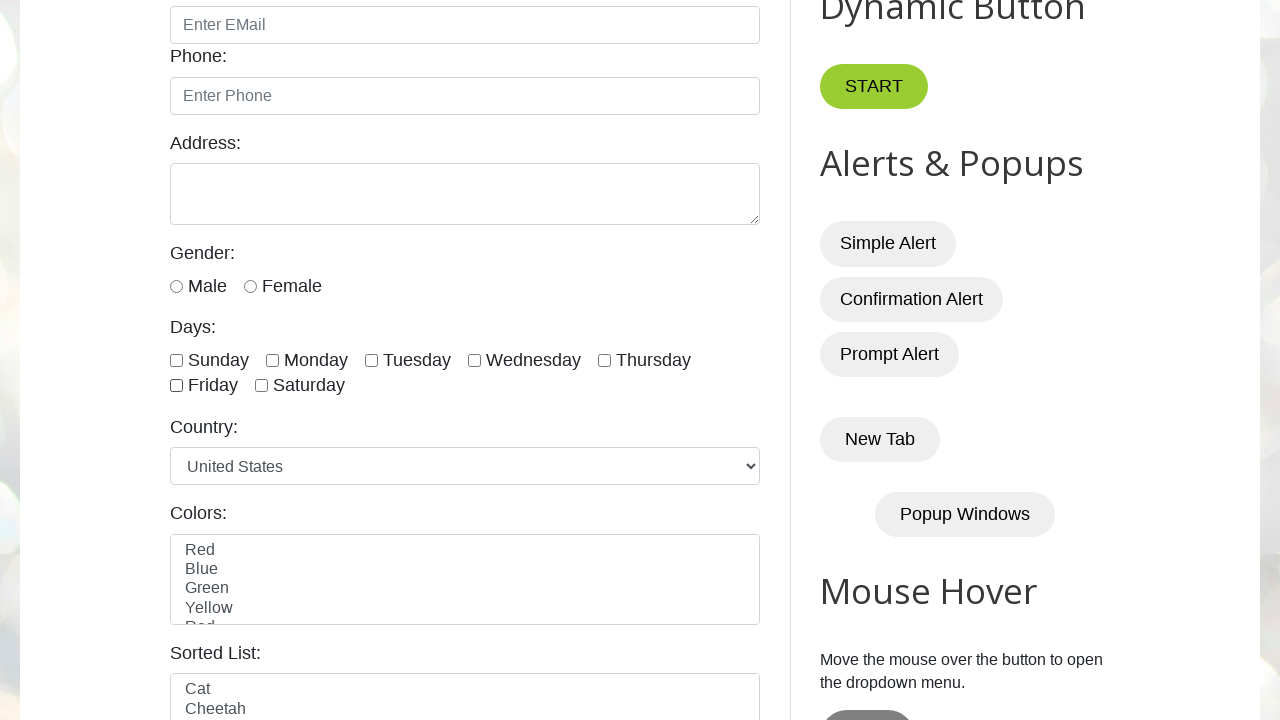